Navigates to Daum Weather website and waits for weather information elements (location, temperature, status, air quality) to load on the page.

Starting URL: https://weather.daum.net/

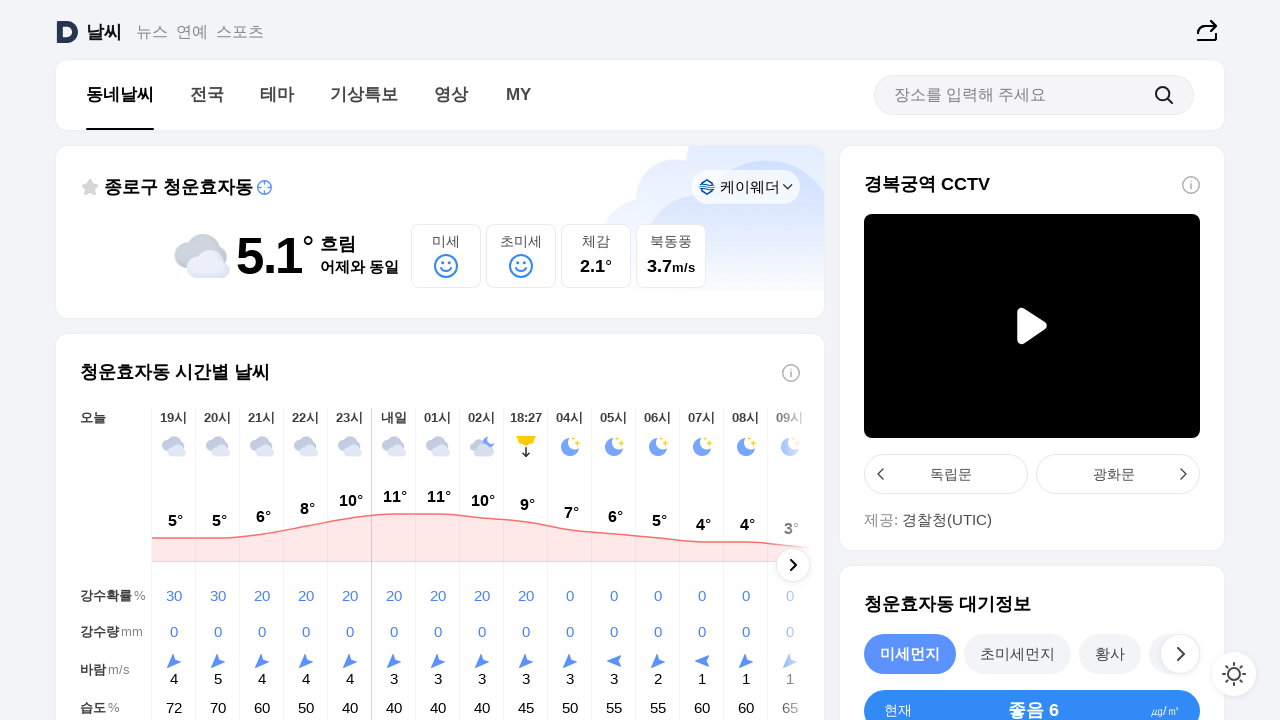

Navigated to Daum Weather website
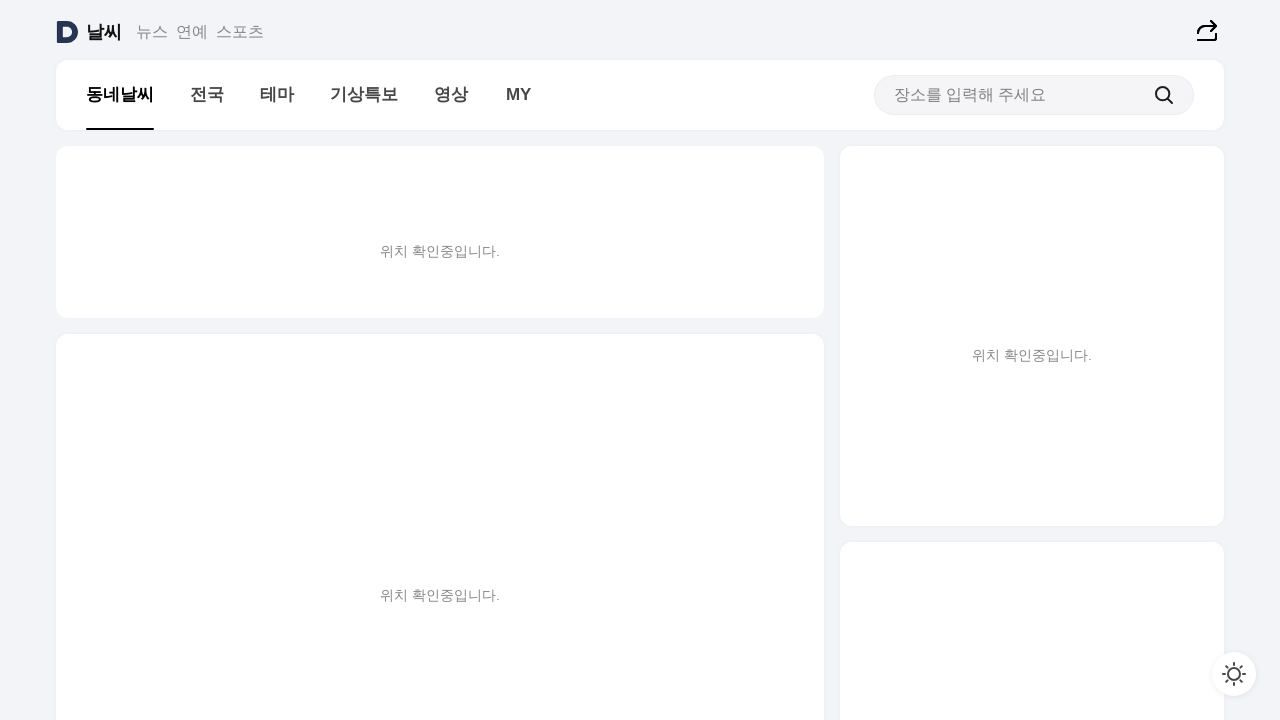

Location element loaded
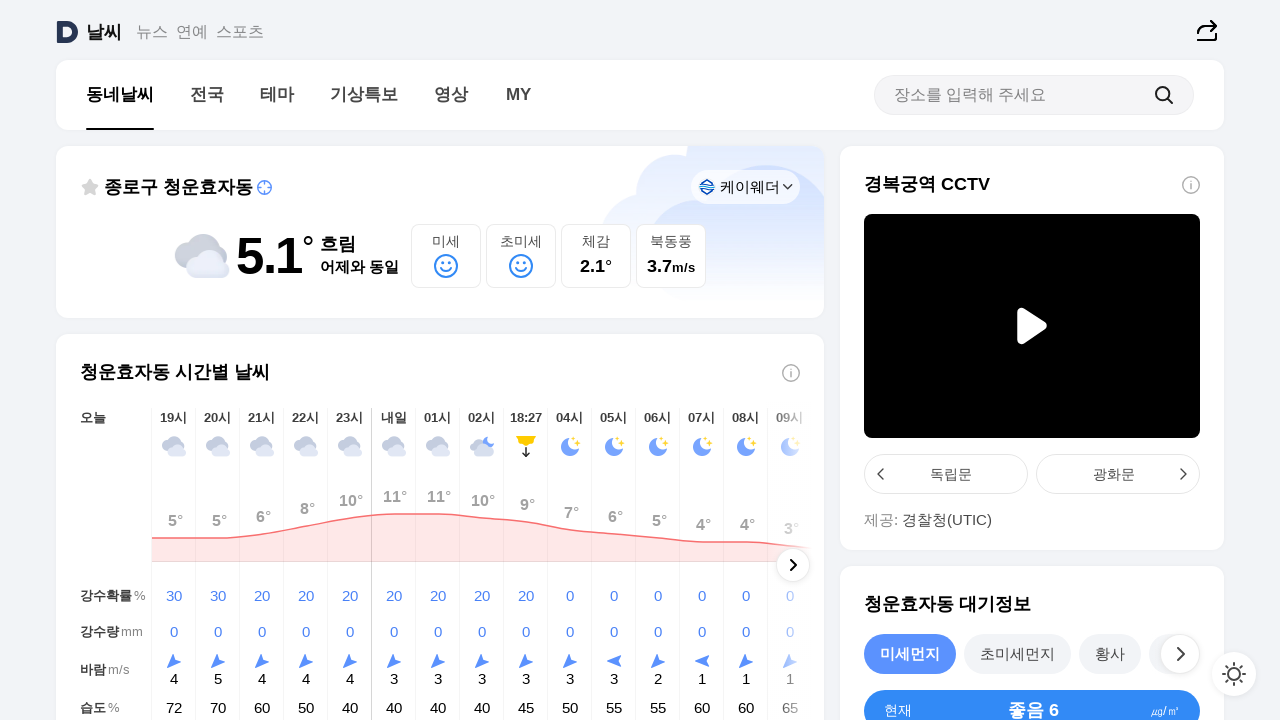

Temperature element loaded
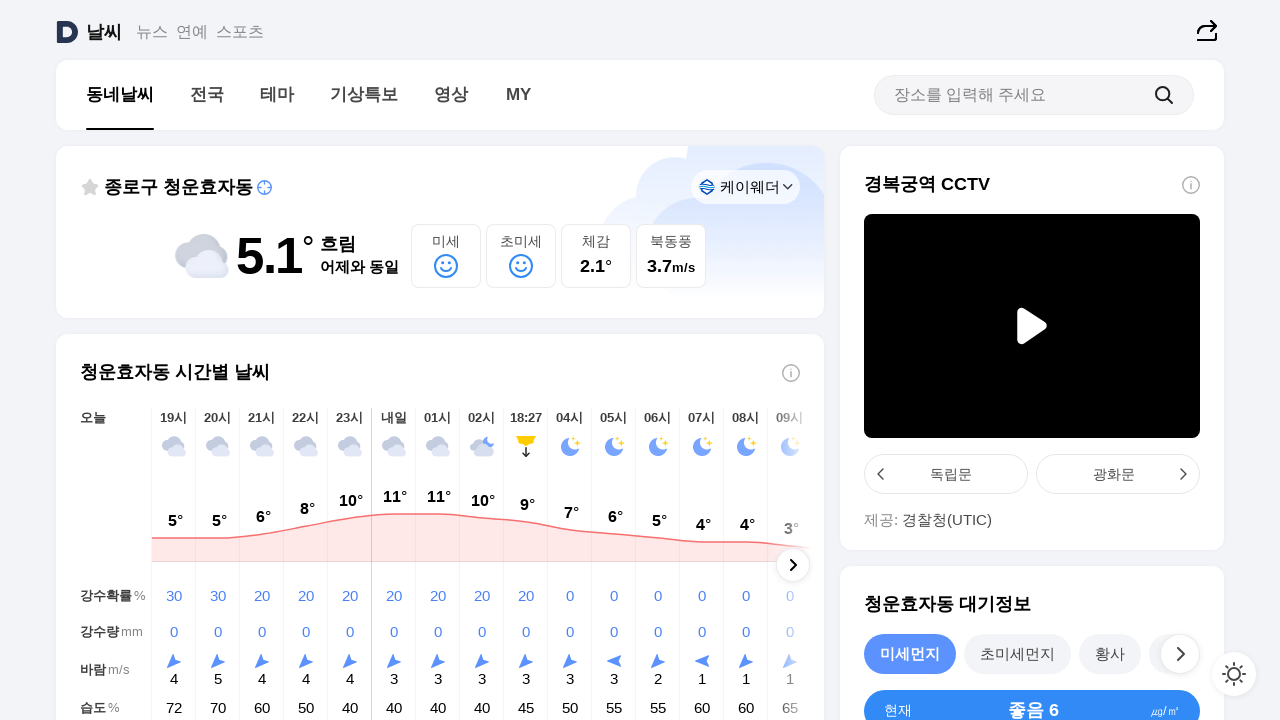

Weather status element loaded
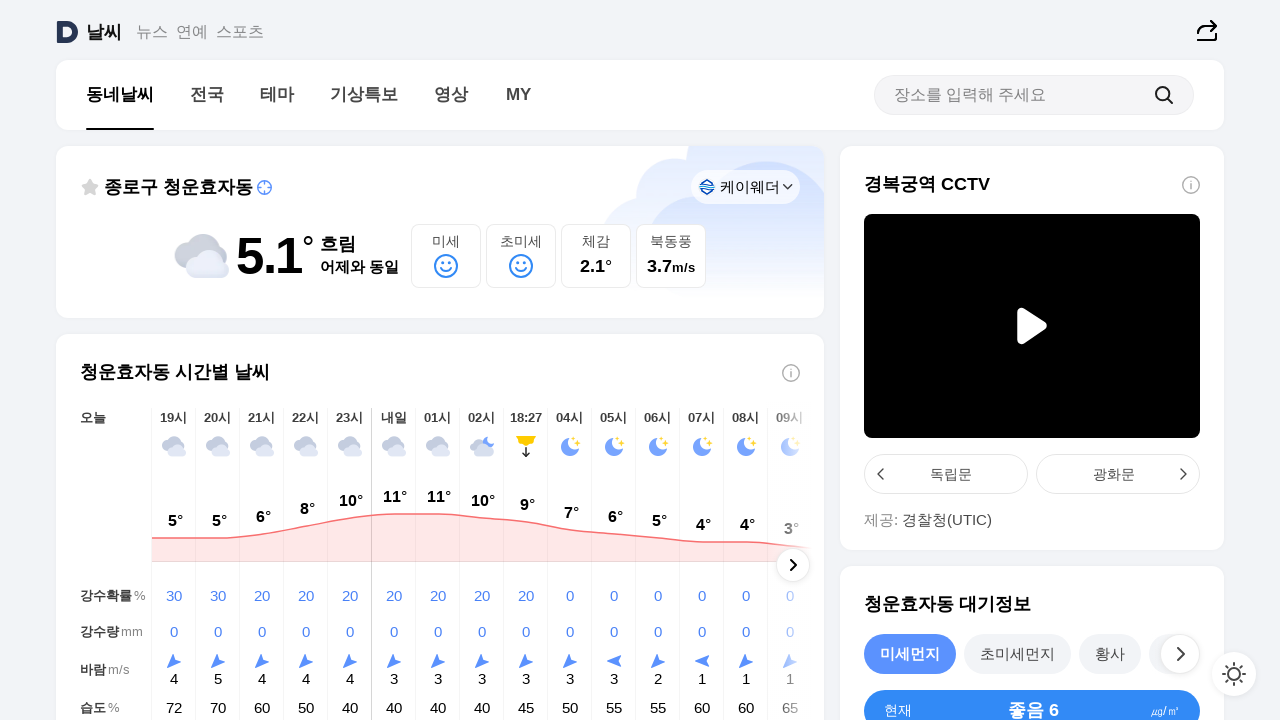

Air quality element loaded
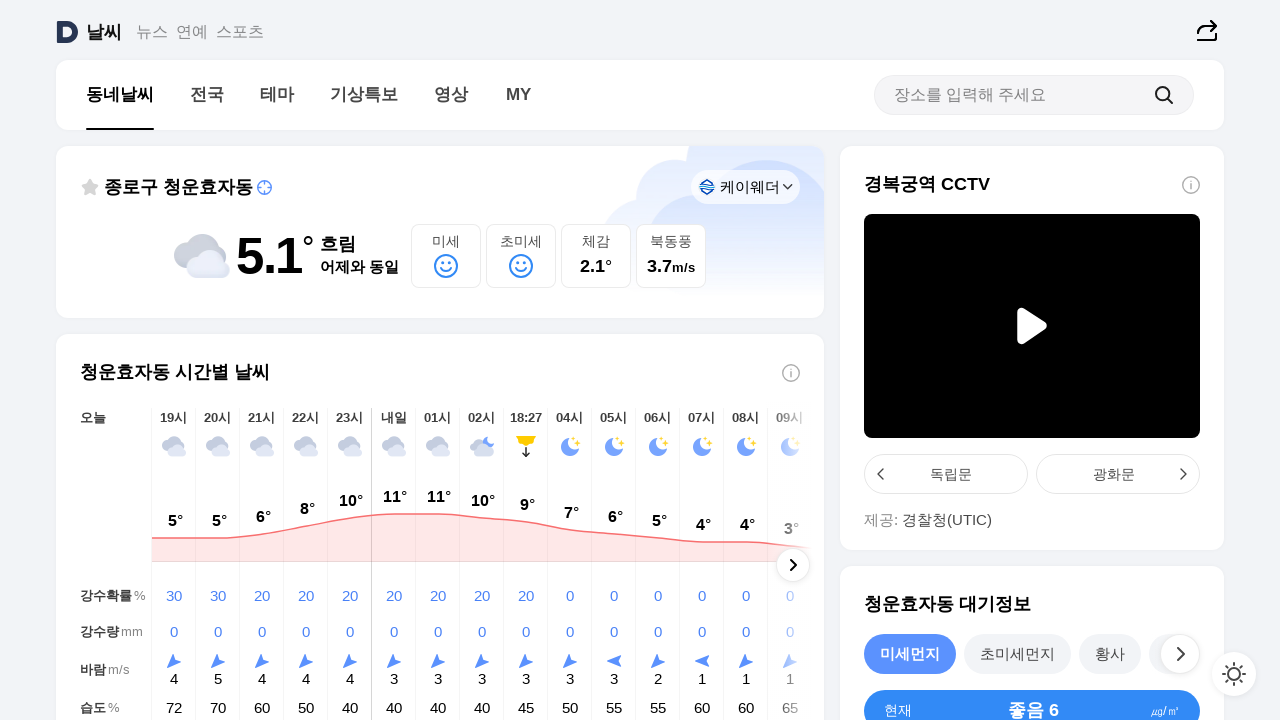

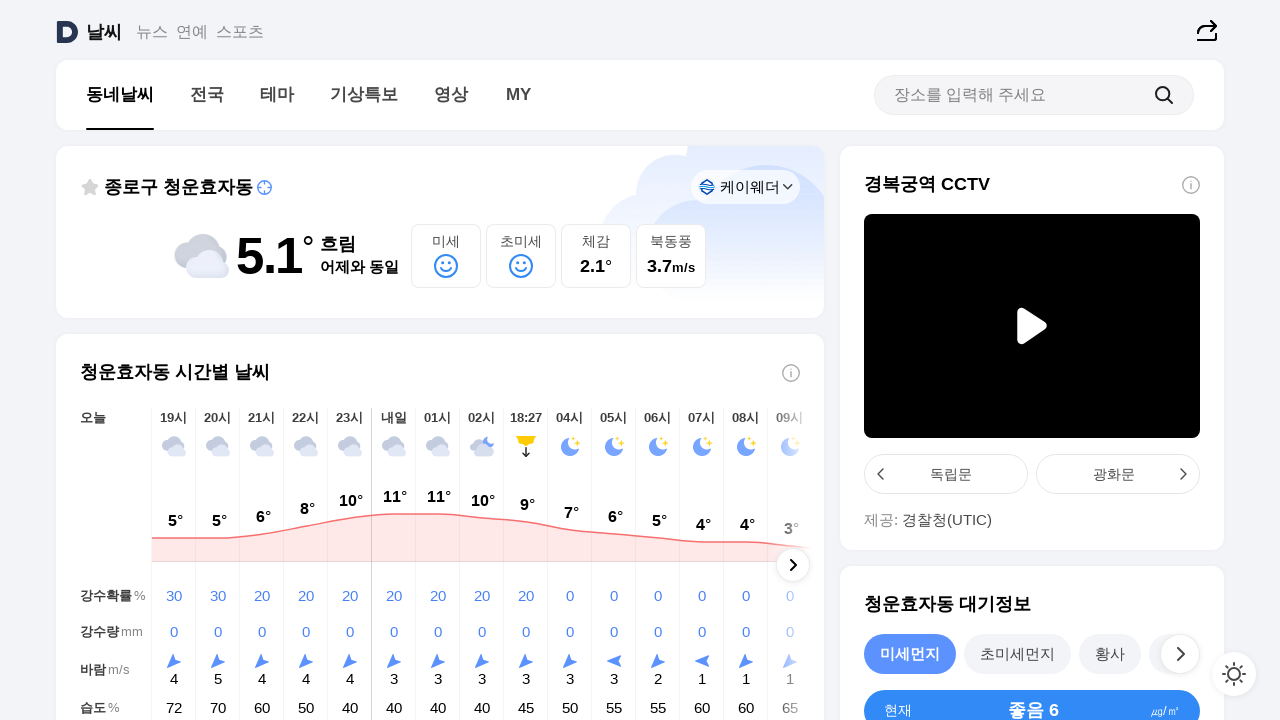